Navigates to Queens Library contact page and verifies the page loads by checking the title

Starting URL: http://www.queenslibrary.org/contact-us

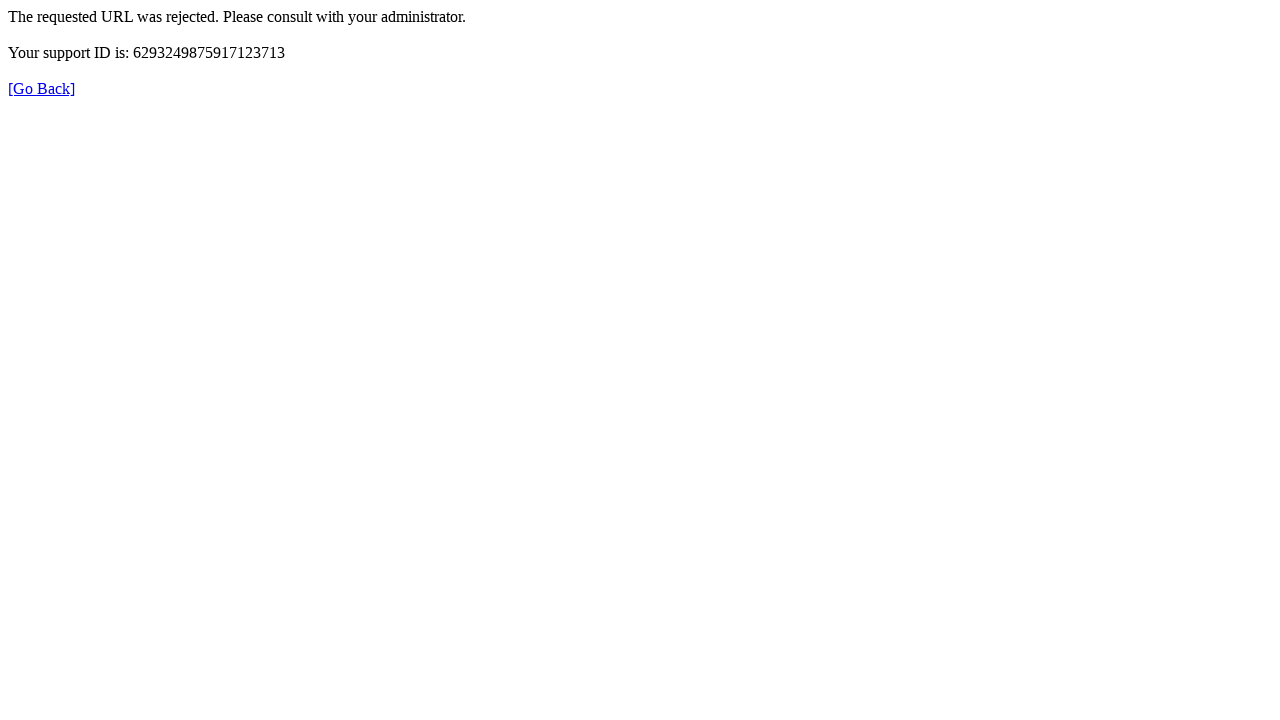

Navigated to Queens Library contact us page
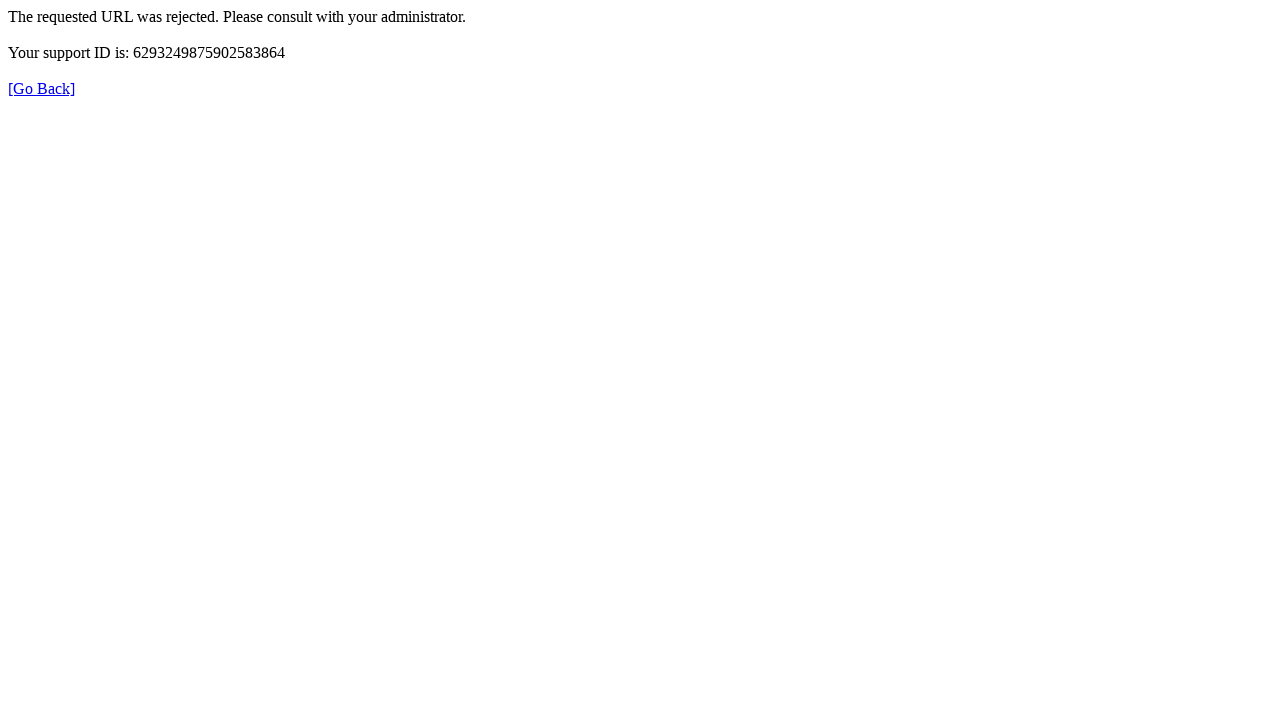

Retrieved page title: 'Request Rejected'
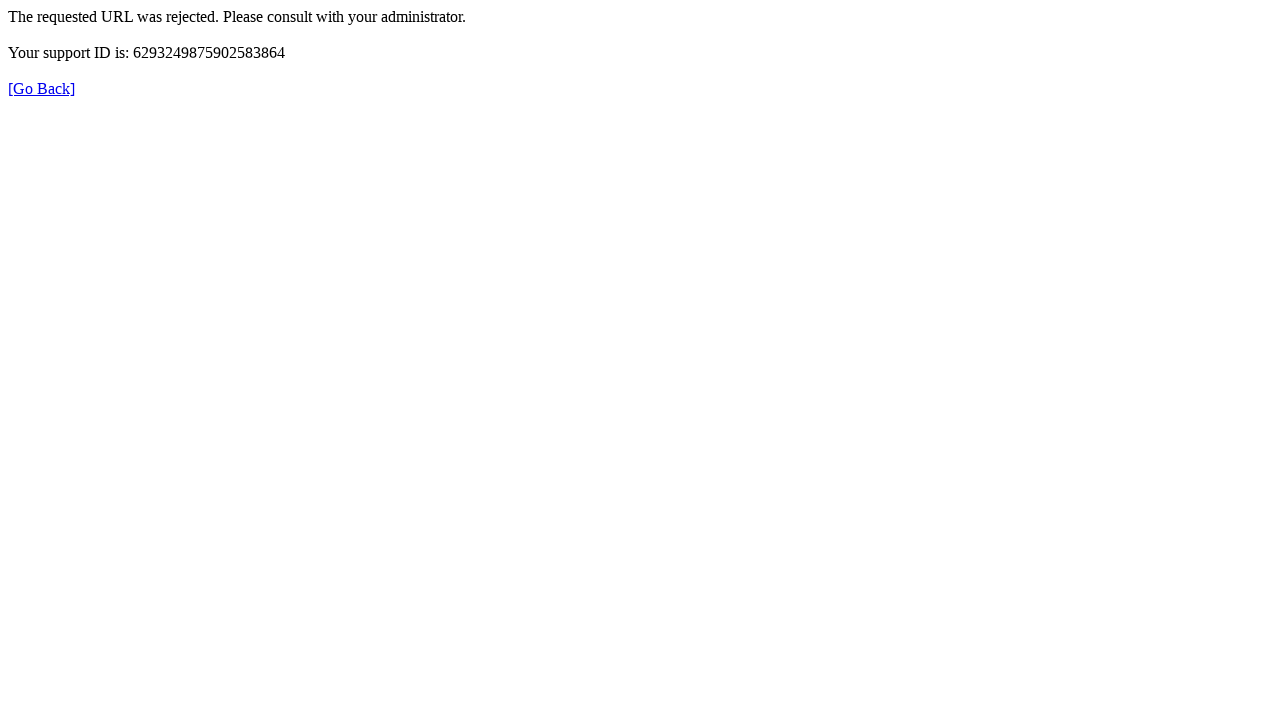

Printed page title to console
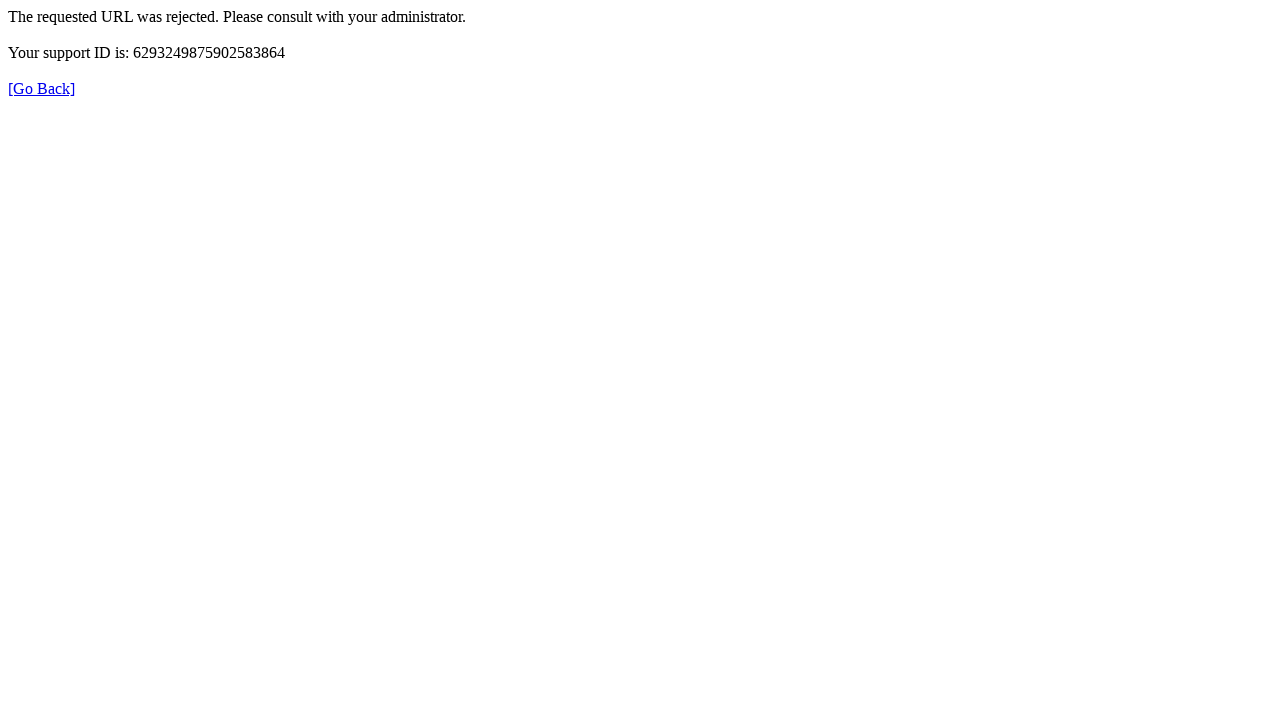

Verified page title is not empty
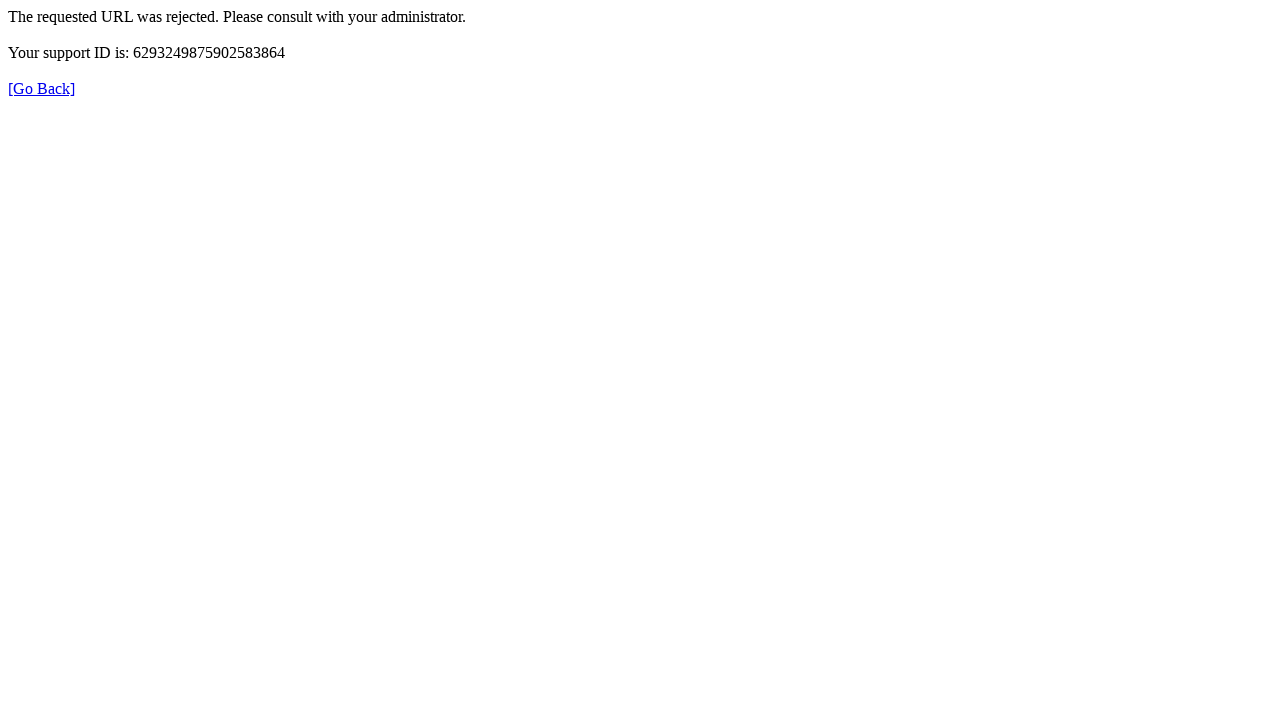

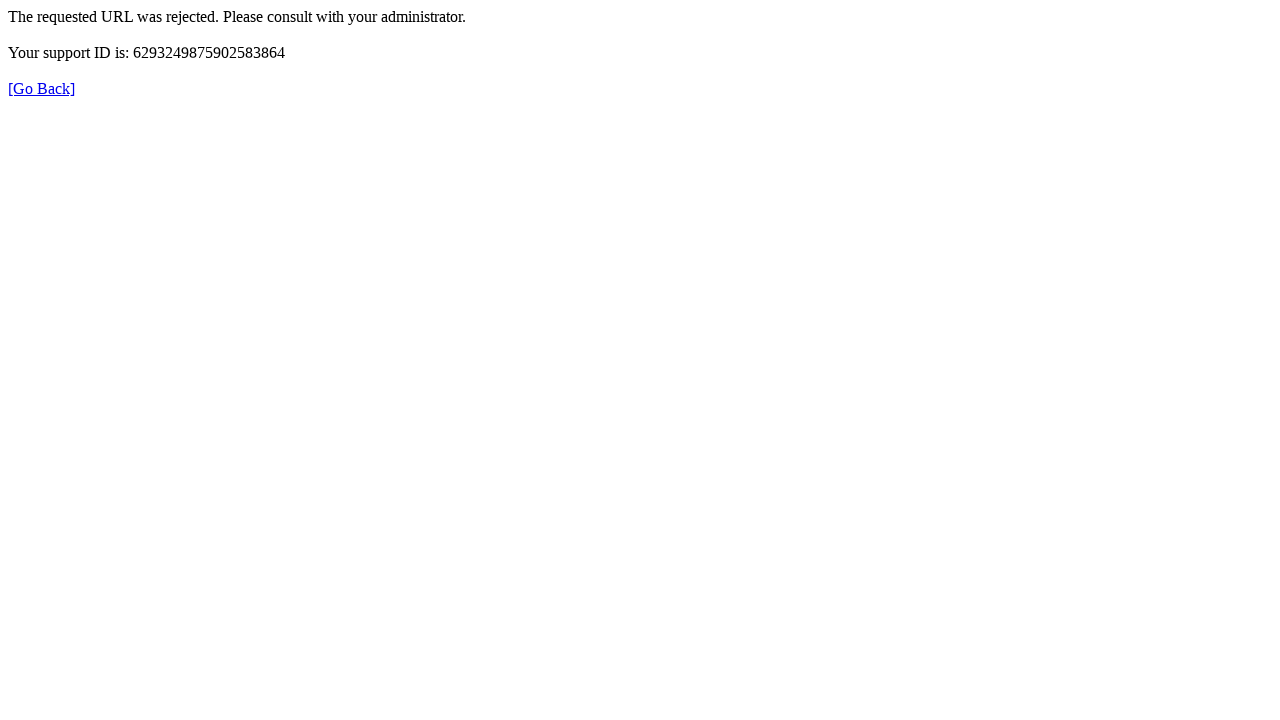